Tests working with multiple browser windows by clicking a link that opens a new window, then switching between the original and new windows to verify their titles.

Starting URL: https://the-internet.herokuapp.com/windows

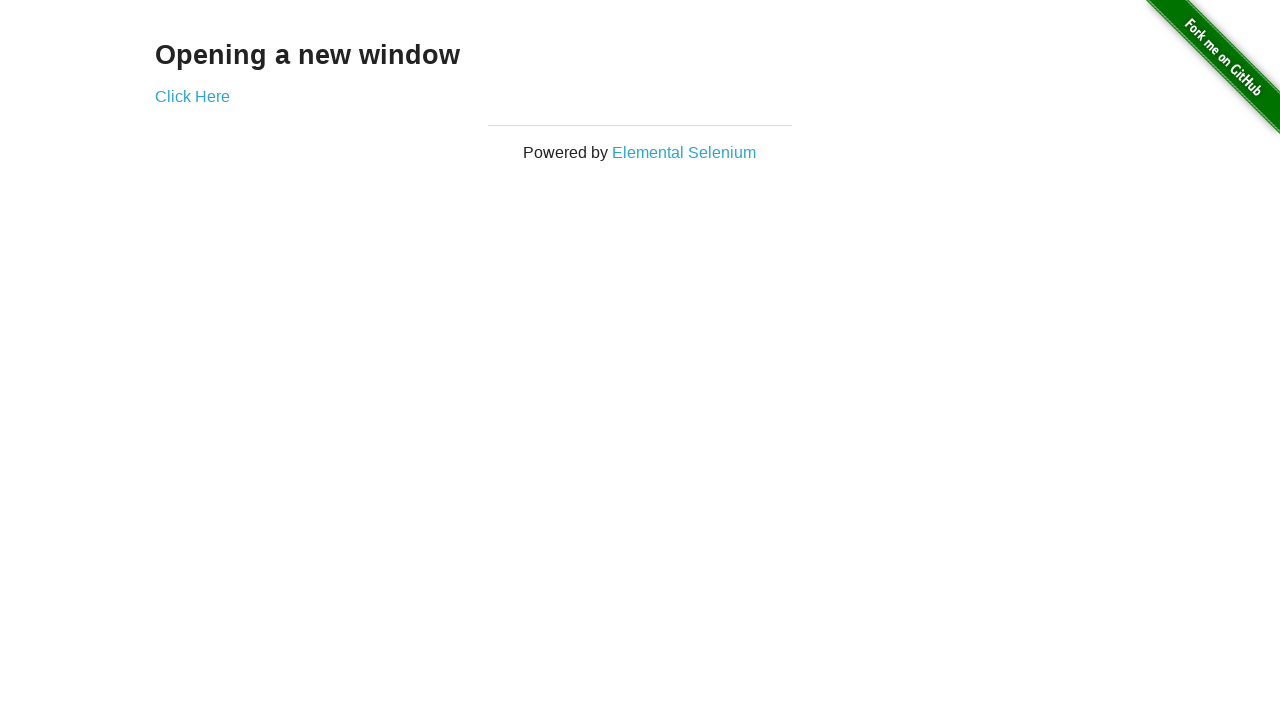

Clicked link to open a new window at (192, 96) on .example a
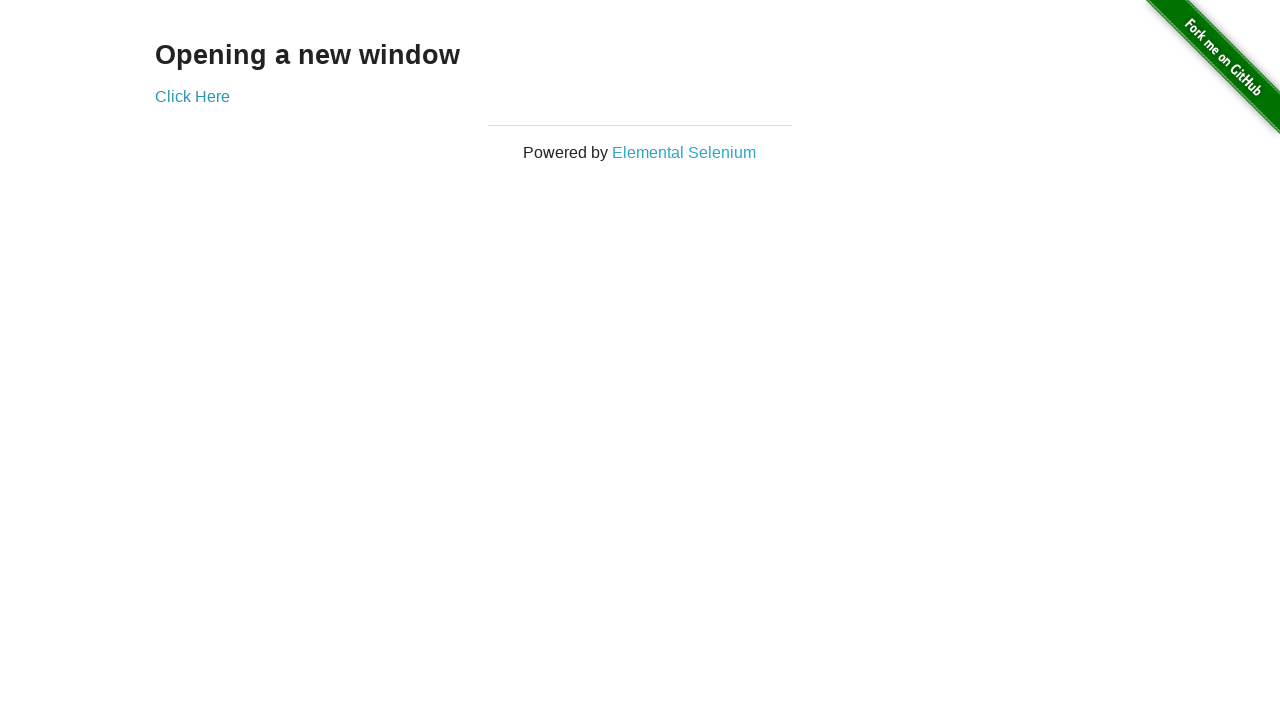

New window opened and captured at (192, 96) on .example a
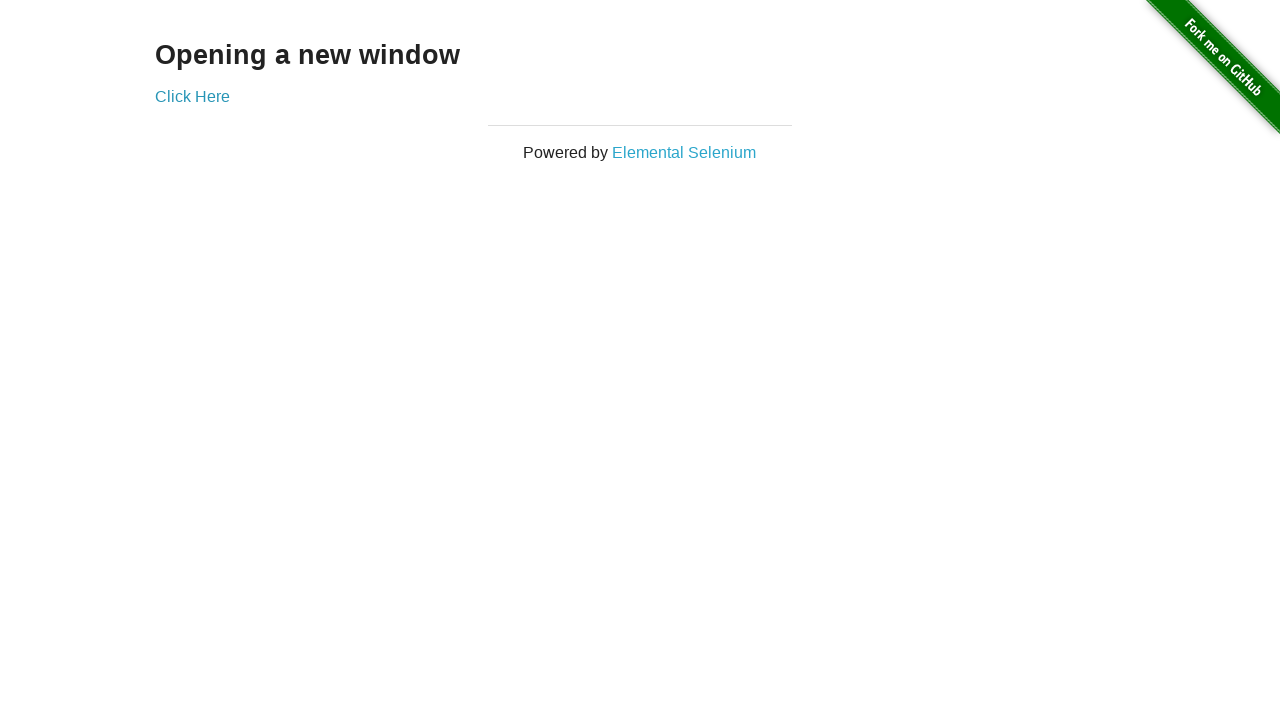

New window page loaded completely
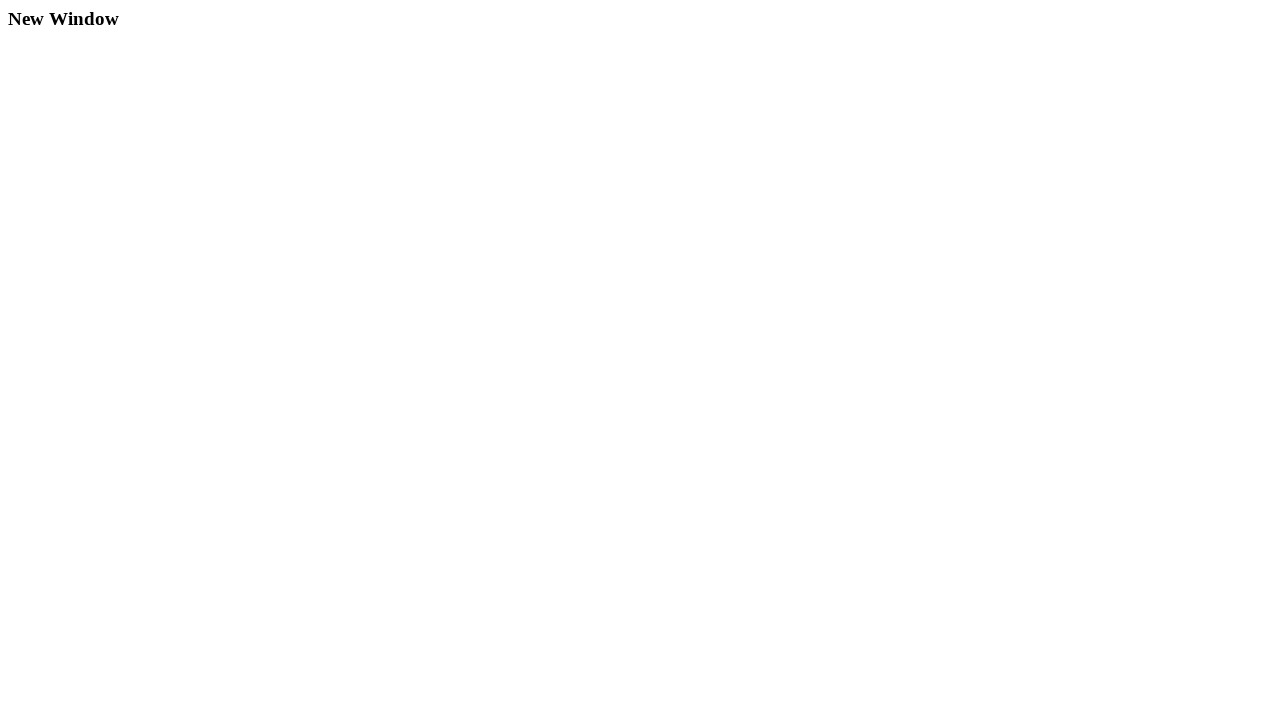

Verified original page title is 'The Internet'
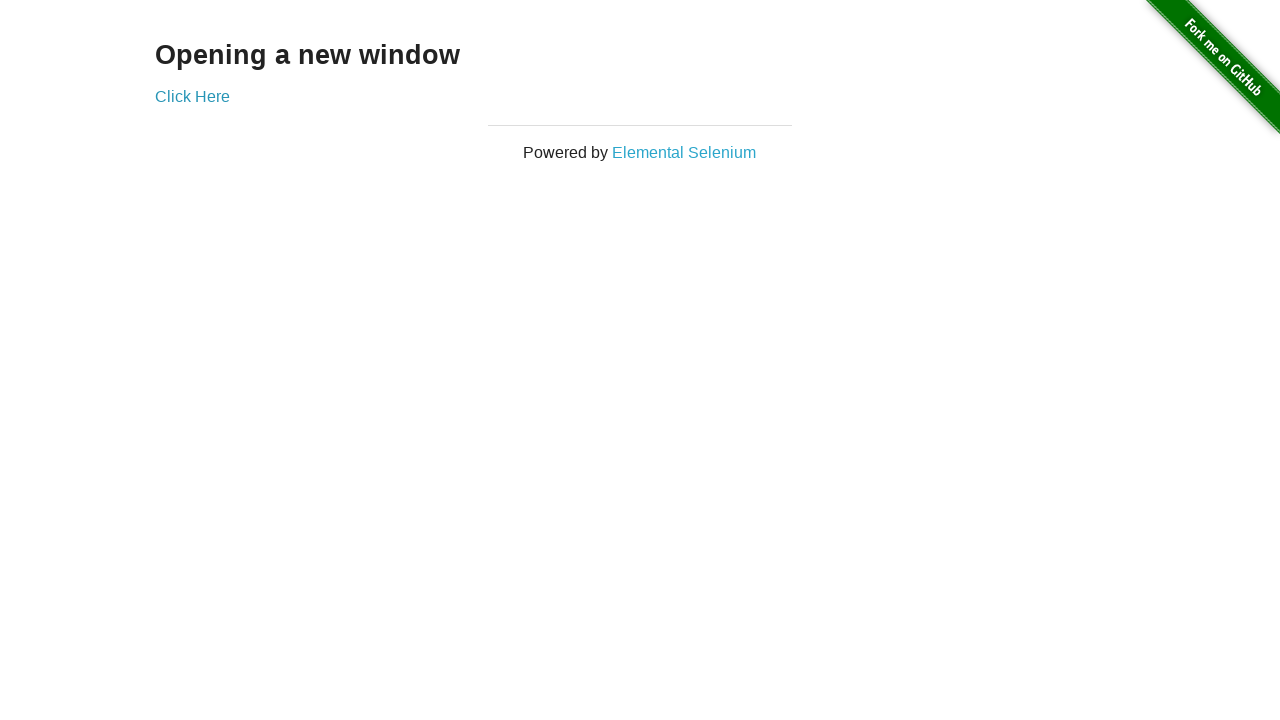

Verified new window title is 'New Window'
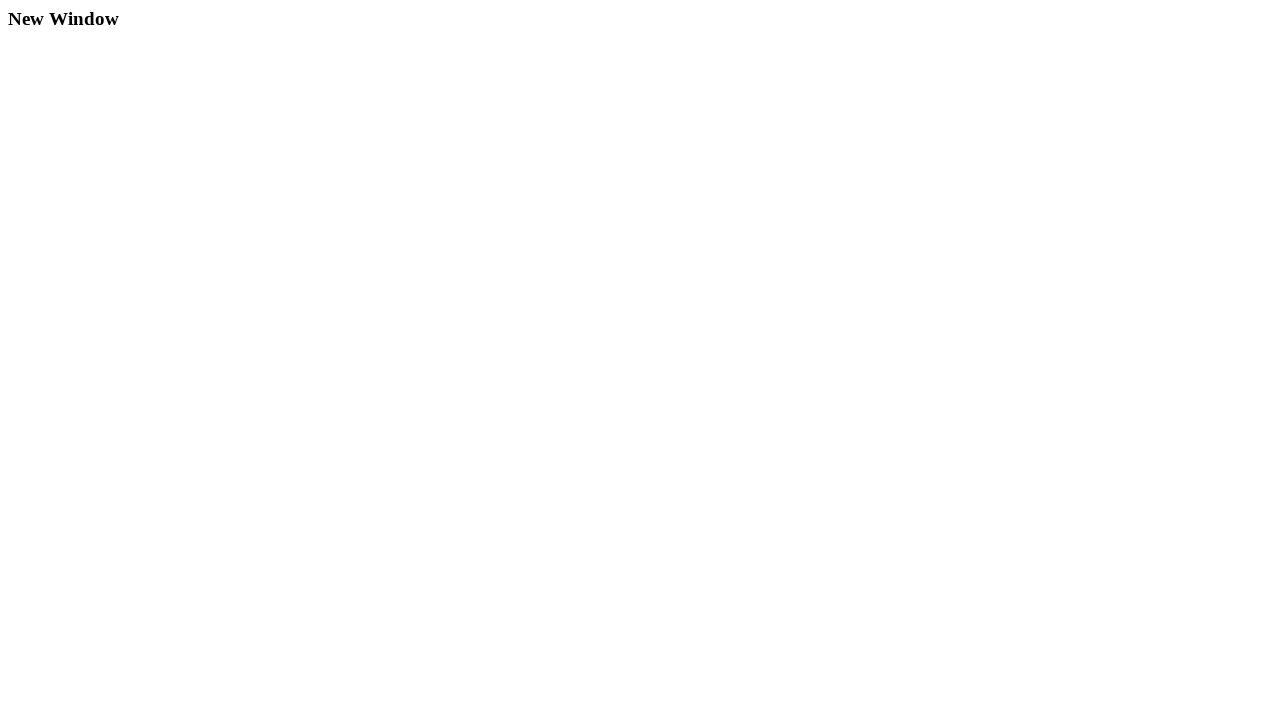

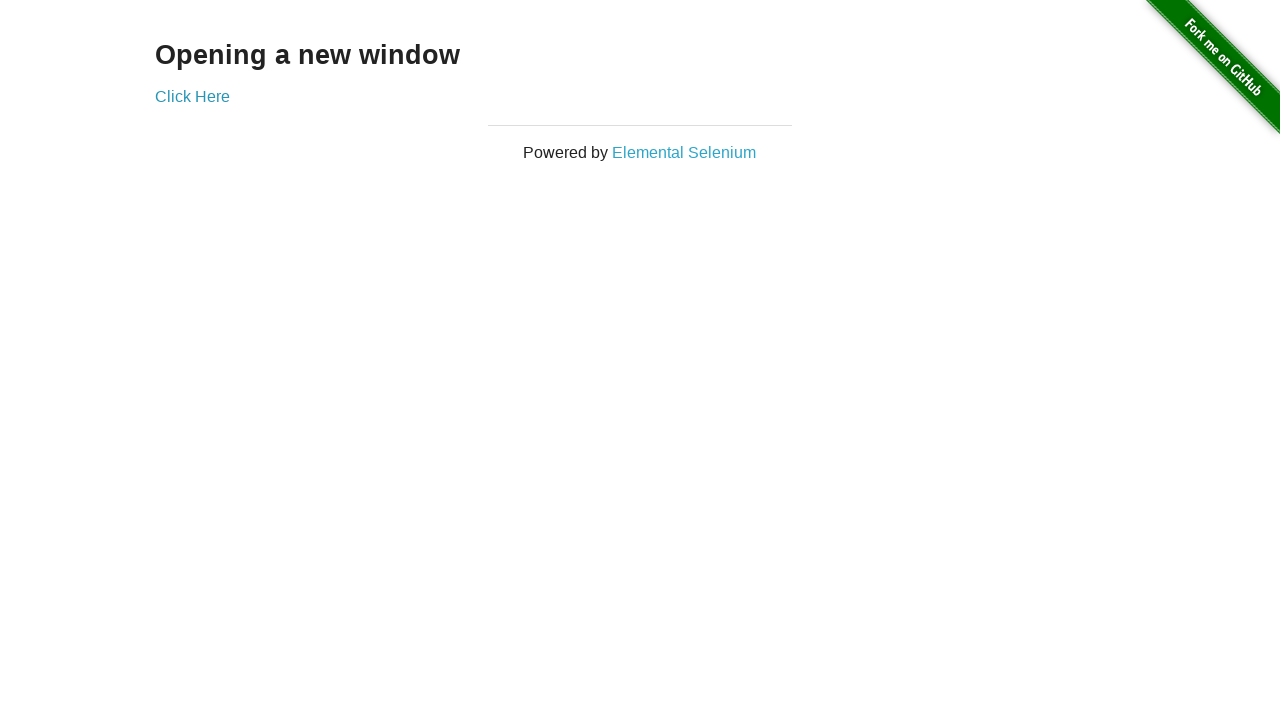